Navigates to an e-commerce site and searches for products that start with "Cucumber" in the product list

Starting URL: https://rahulshettyacademy.com/seleniumPractise/#/

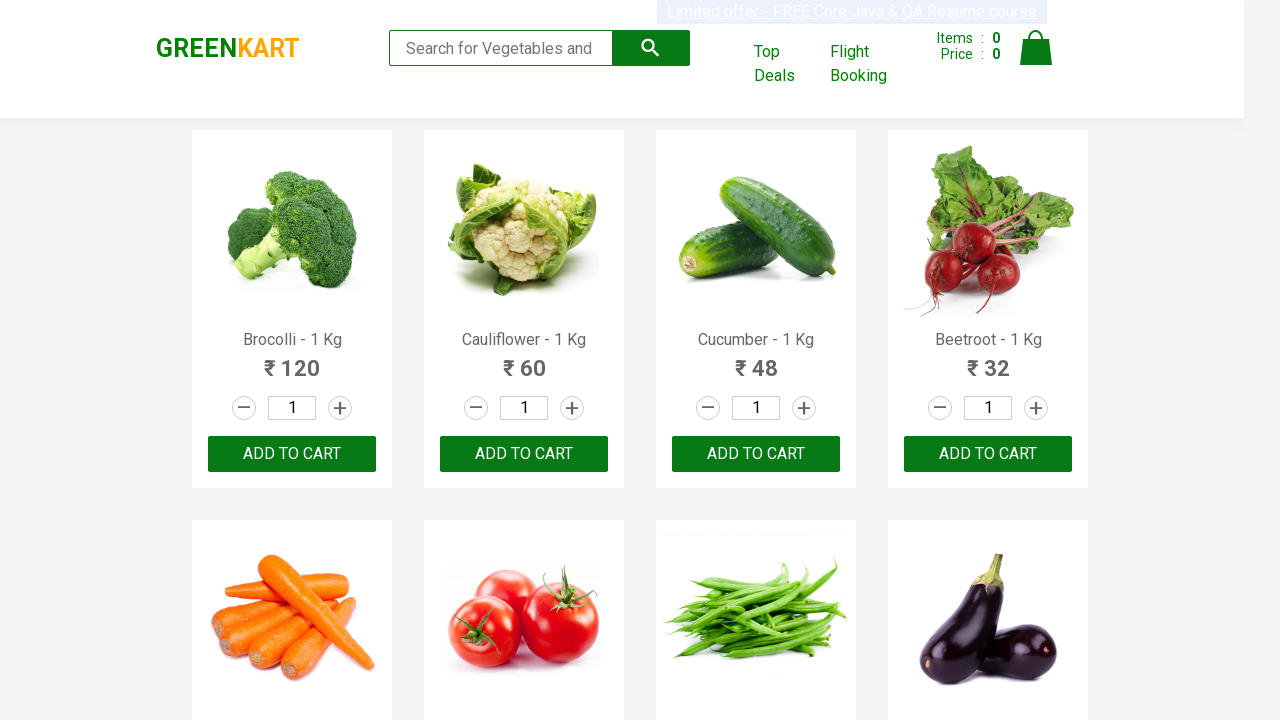

Waited for product list to load on GreenKart
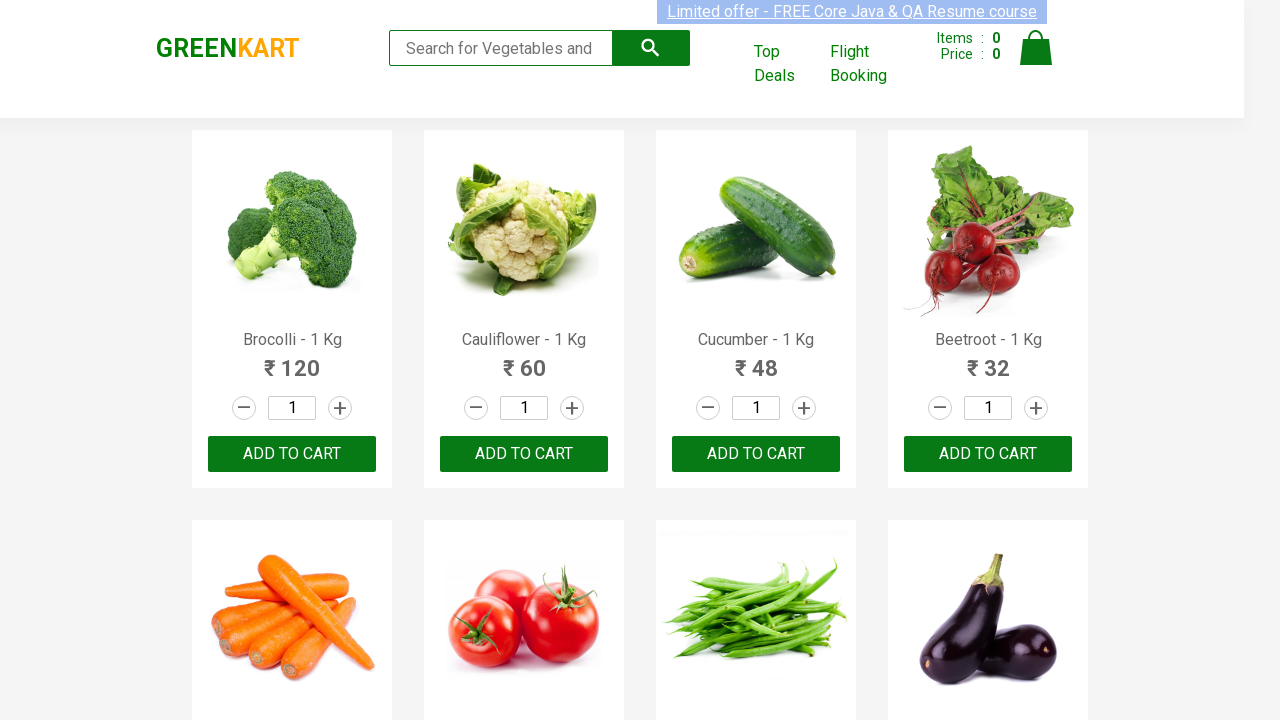

Retrieved all product name elements from the page
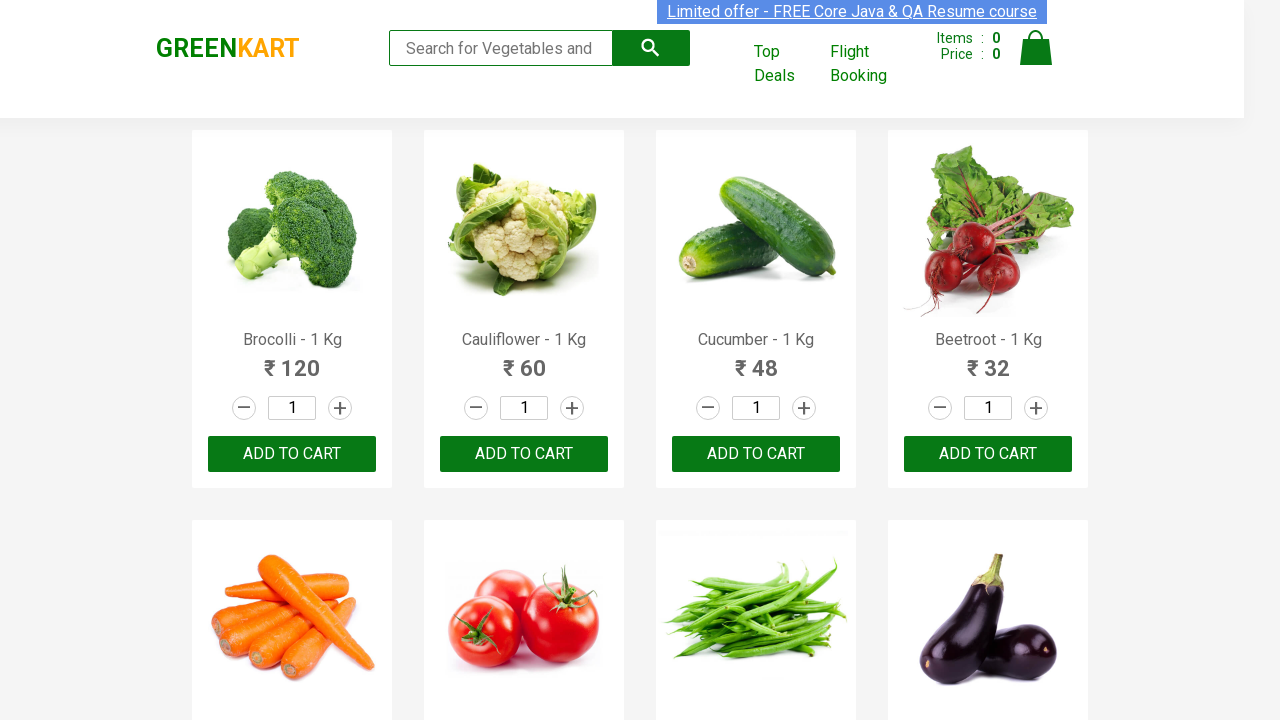

Extracted product text: Brocolli - 1 Kg
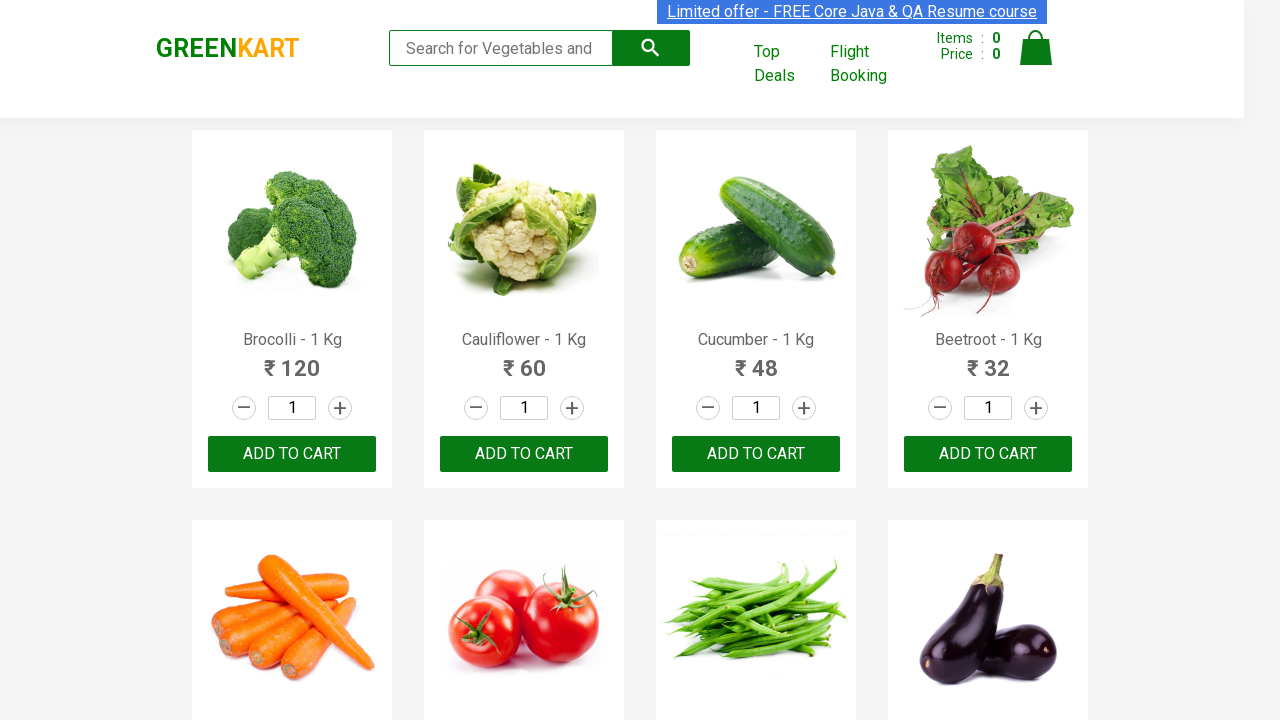

Extracted product text: Cauliflower - 1 Kg
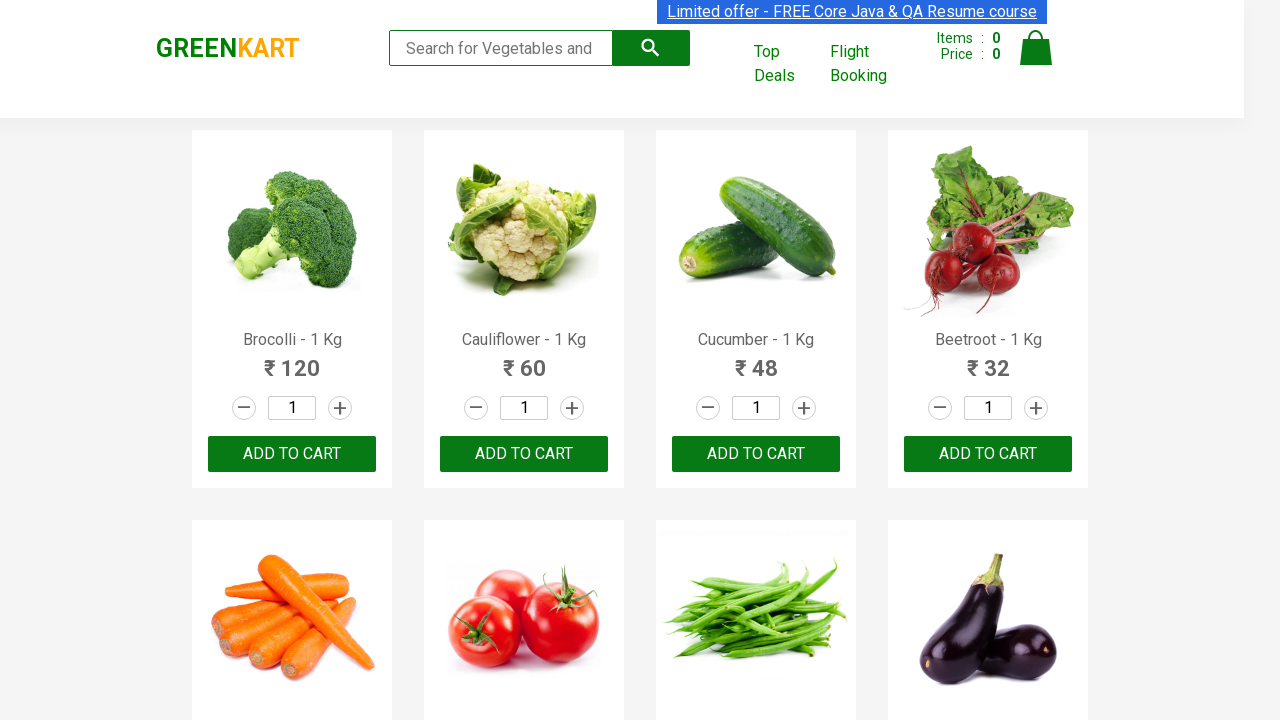

Extracted product text: Cucumber - 1 Kg
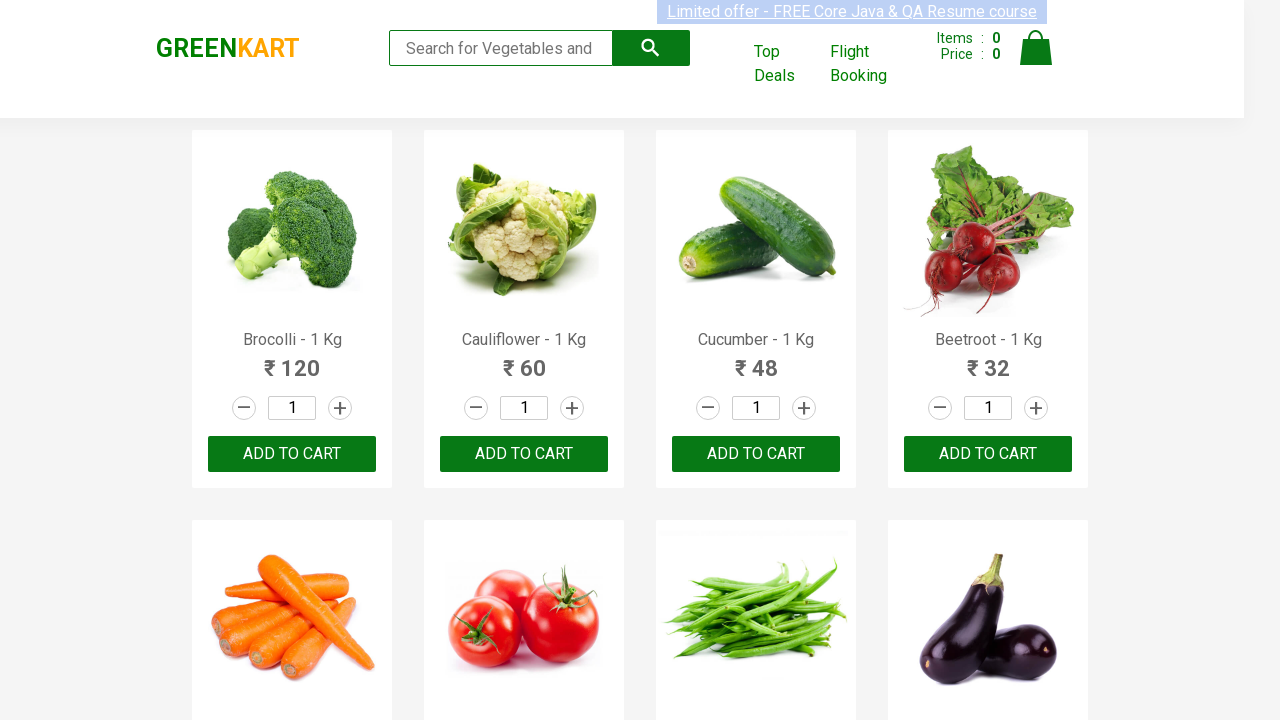

Found Cucumber product and verified visibility: Cucumber - 1 Kg
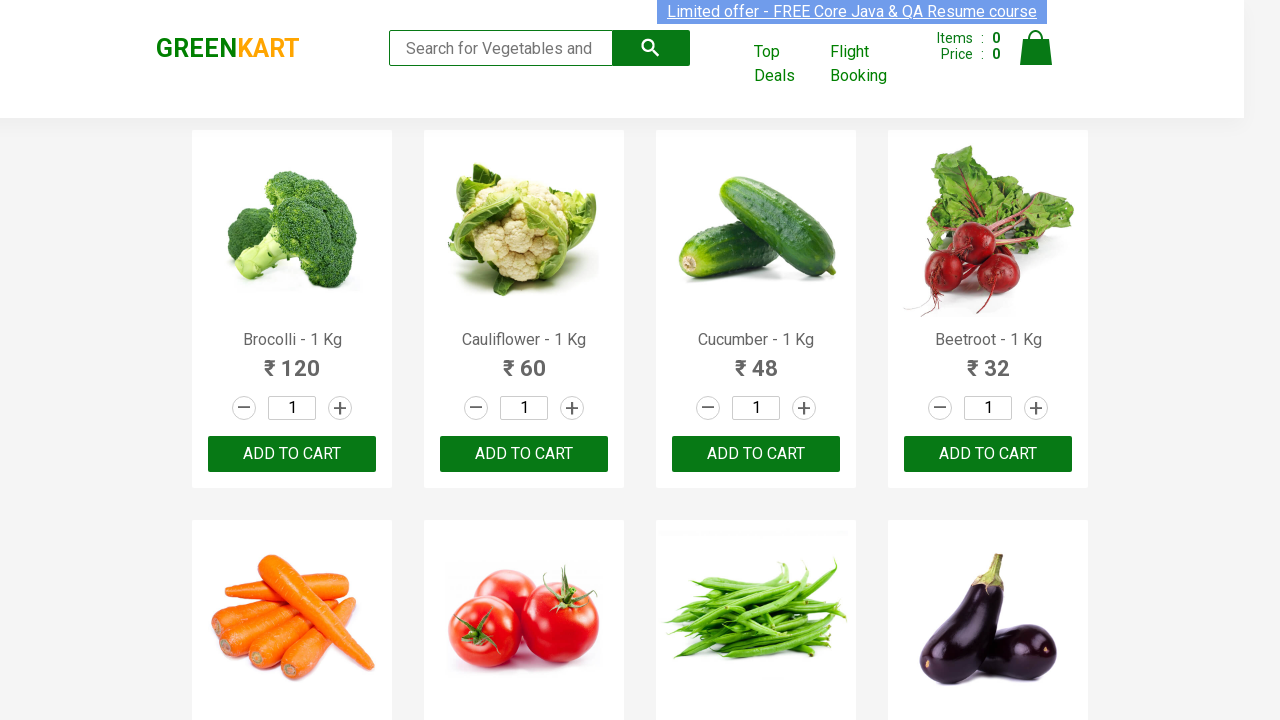

Extracted product text: Beetroot - 1 Kg
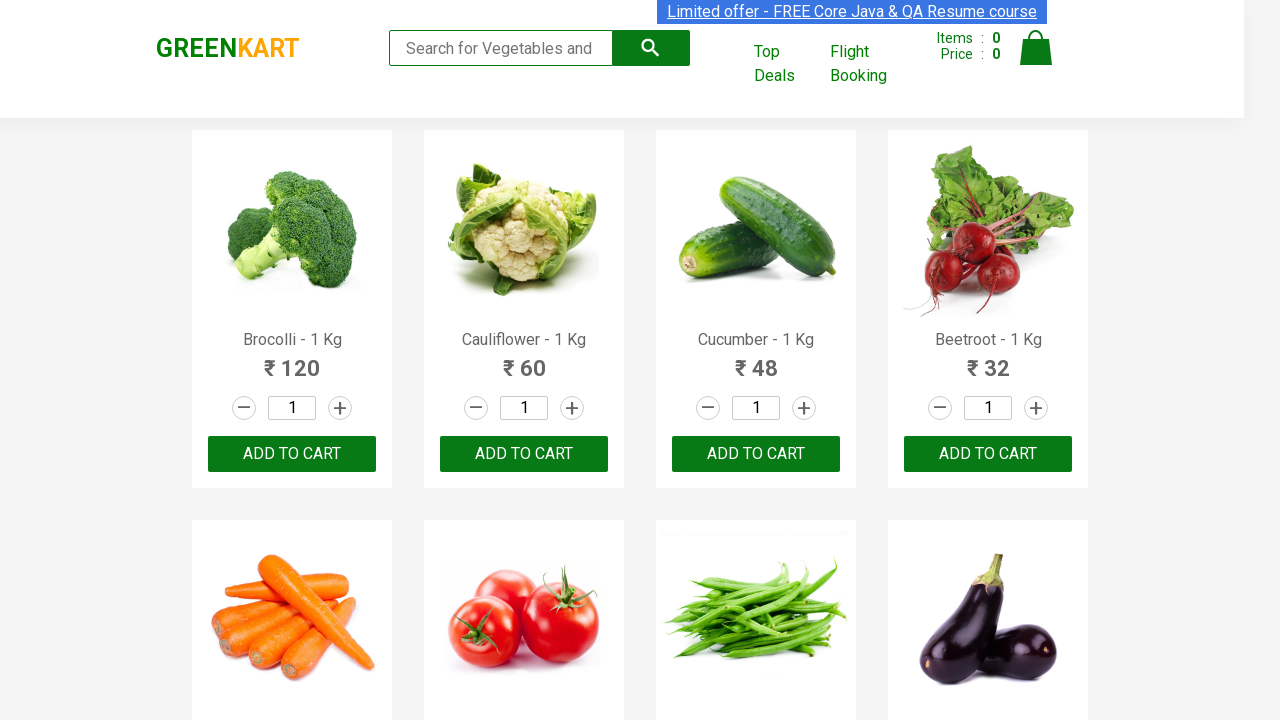

Extracted product text: Carrot - 1 Kg
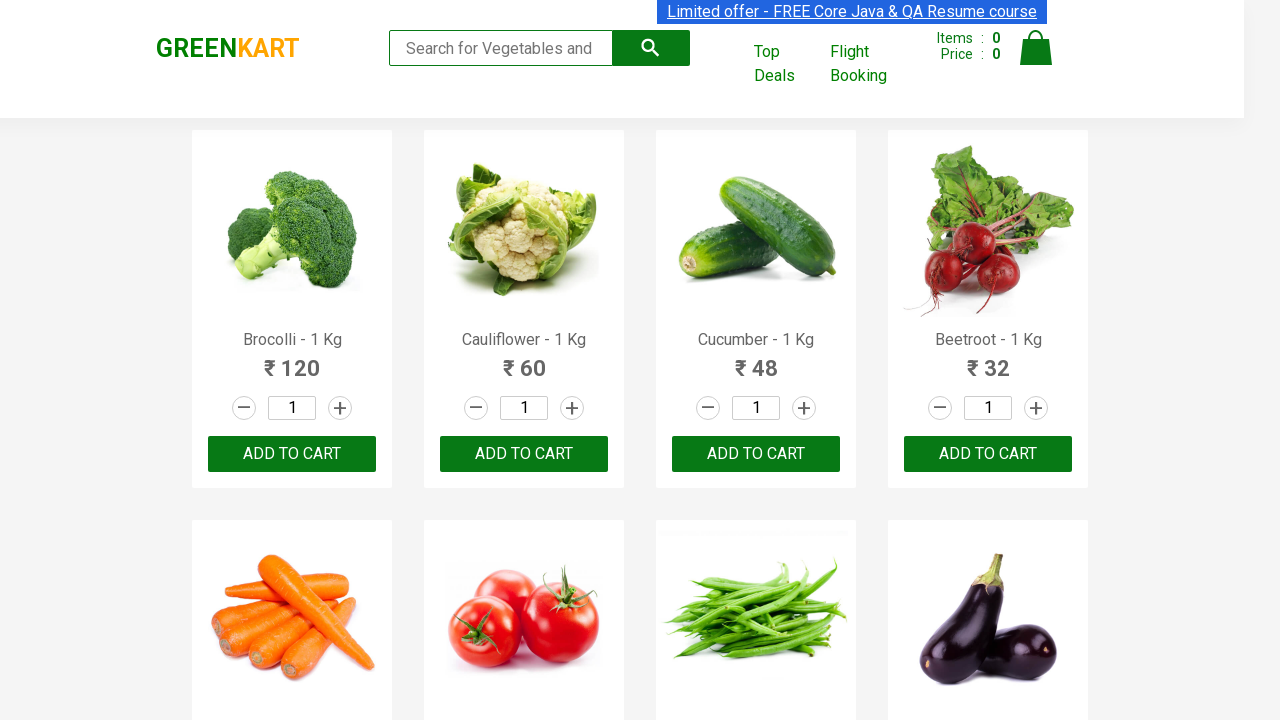

Extracted product text: Tomato - 1 Kg
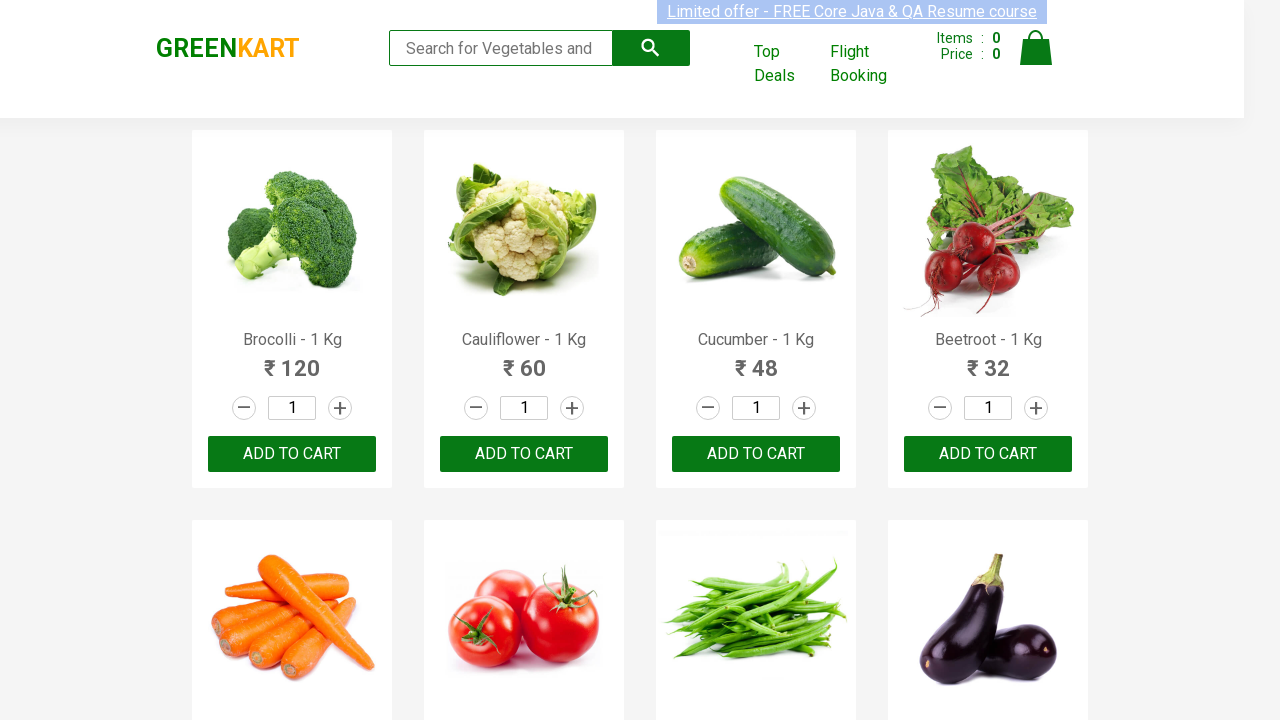

Extracted product text: Beans - 1 Kg
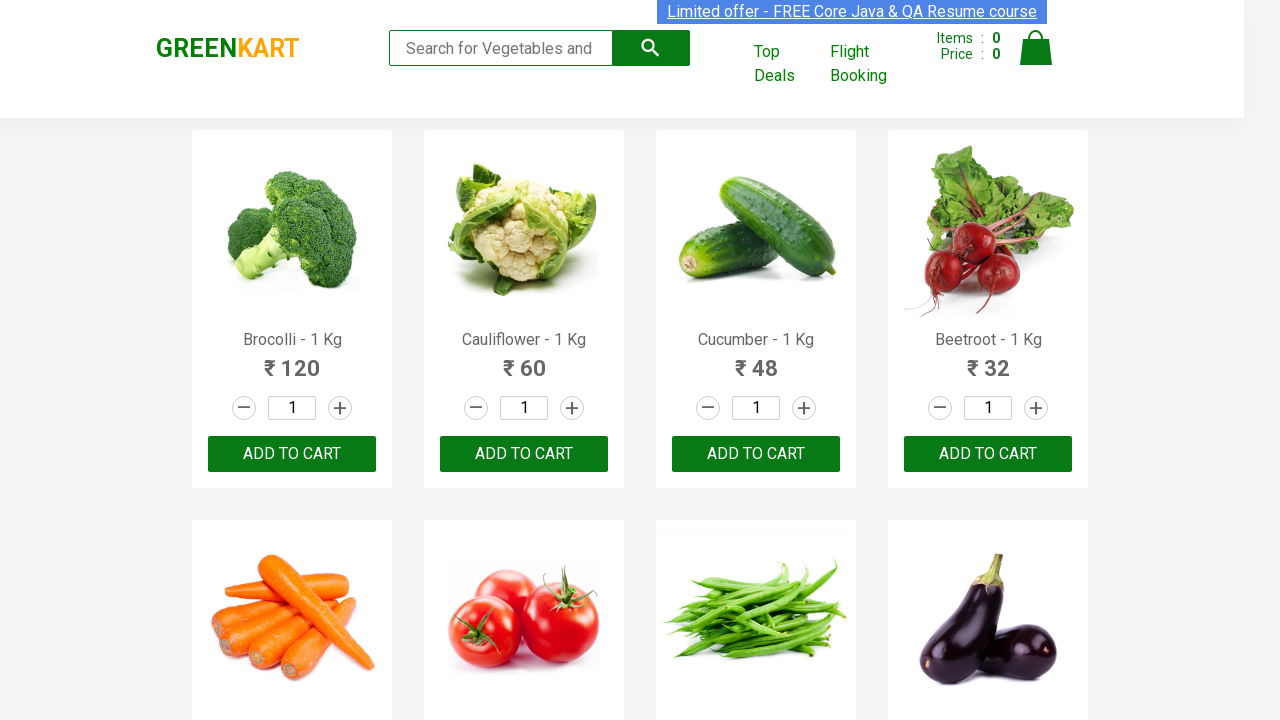

Extracted product text: Brinjal - 1 Kg
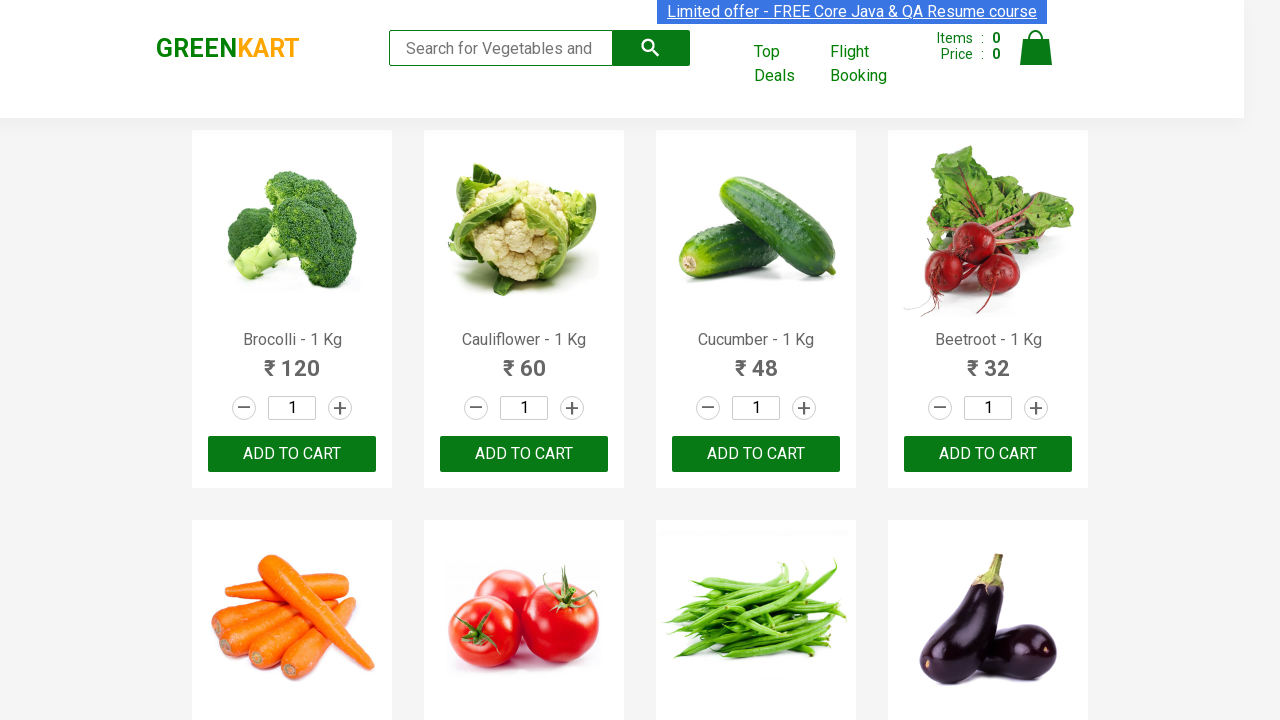

Extracted product text: Capsicum
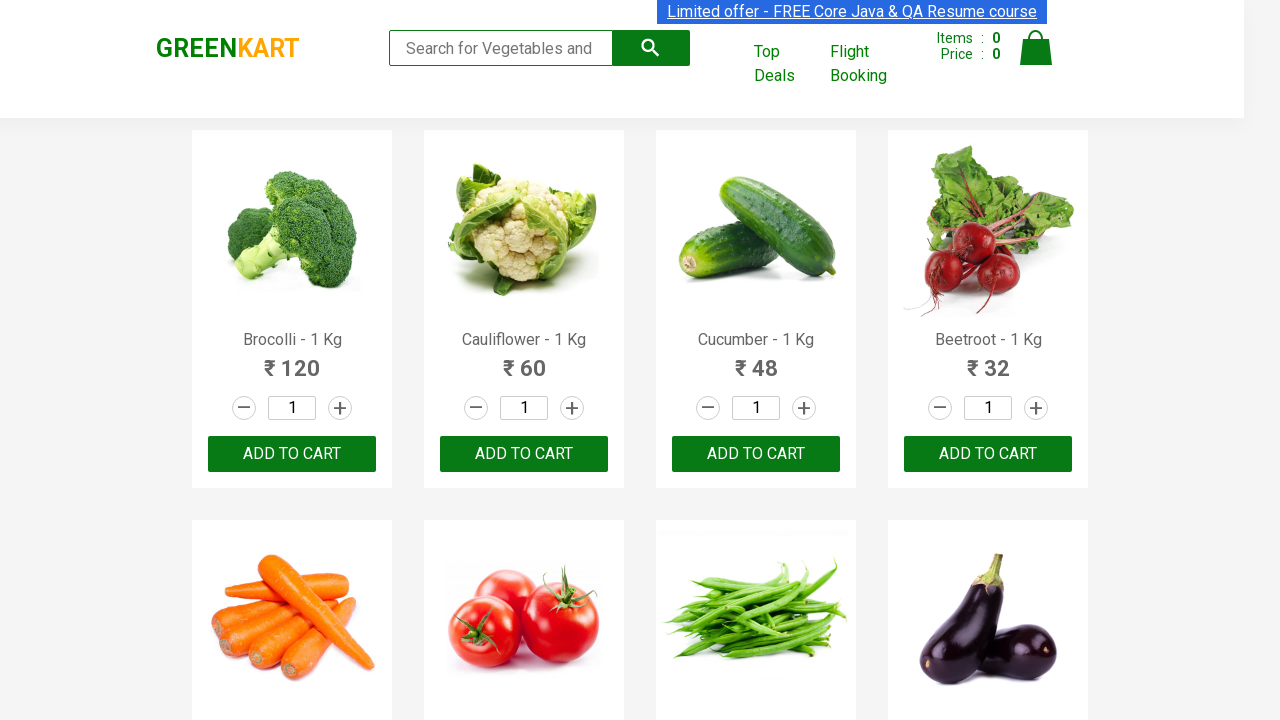

Extracted product text: Mushroom - 1 Kg
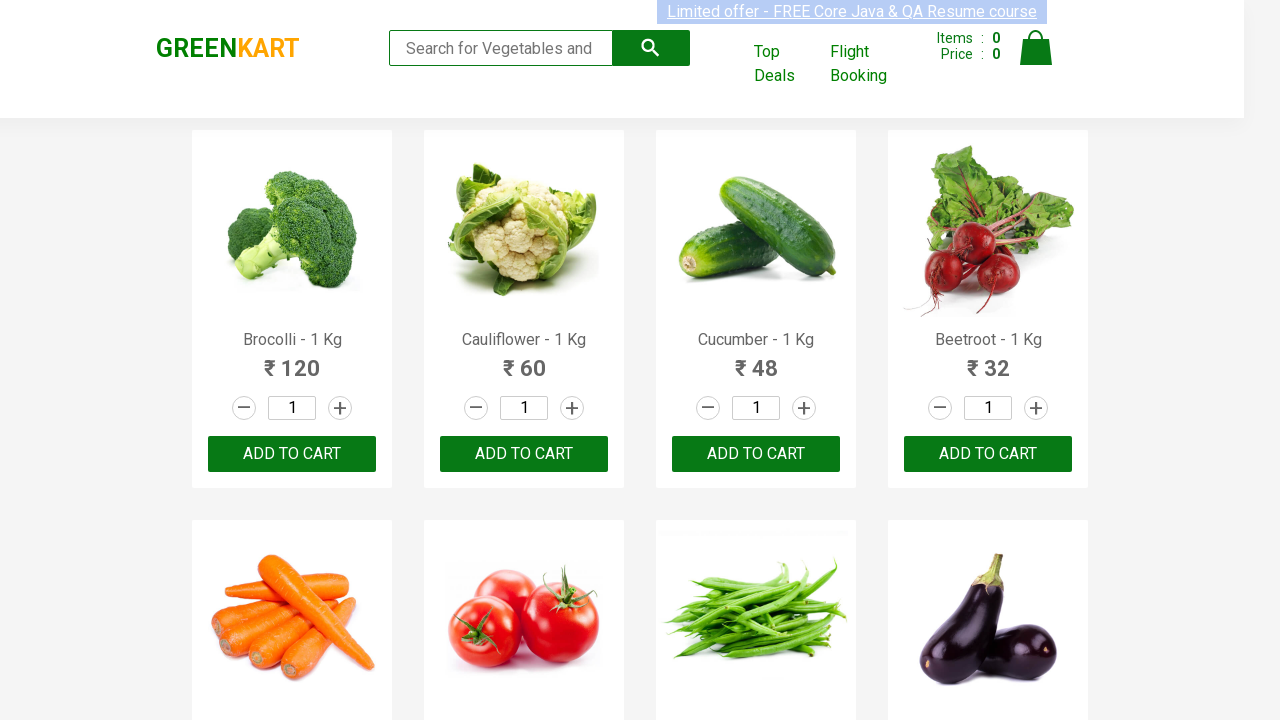

Extracted product text: Potato - 1 Kg
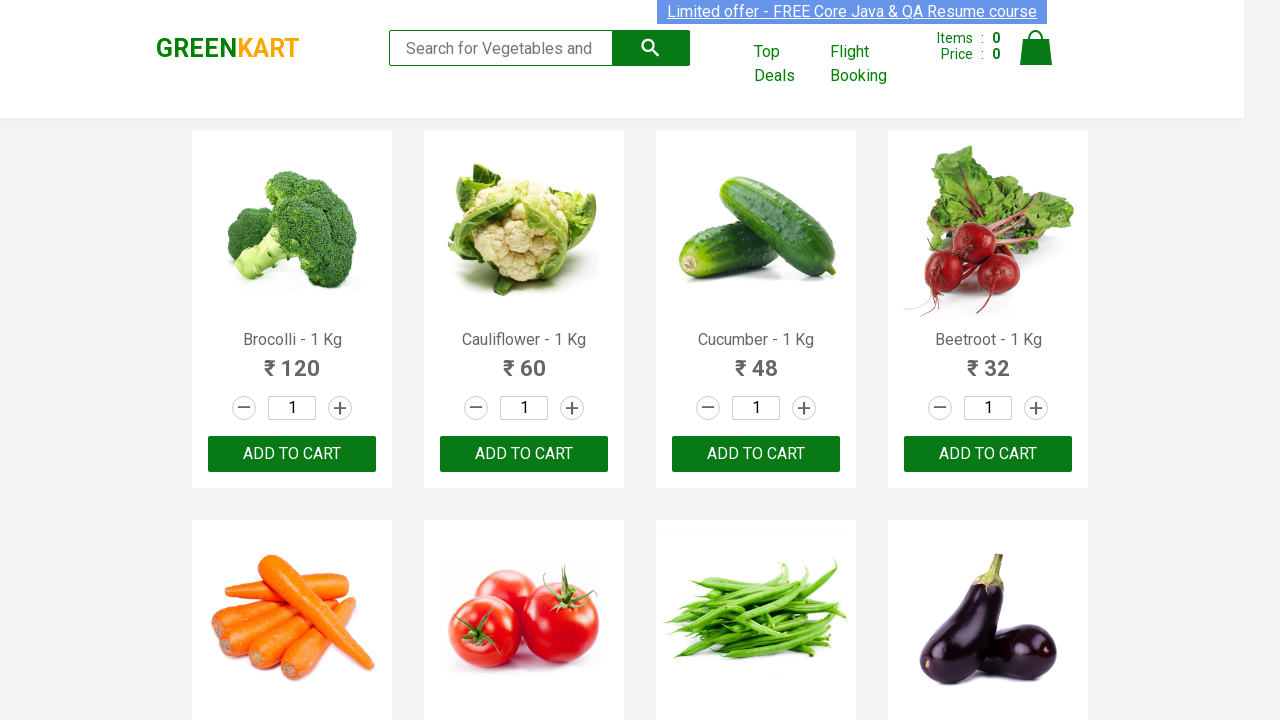

Extracted product text: Pumpkin - 1 Kg
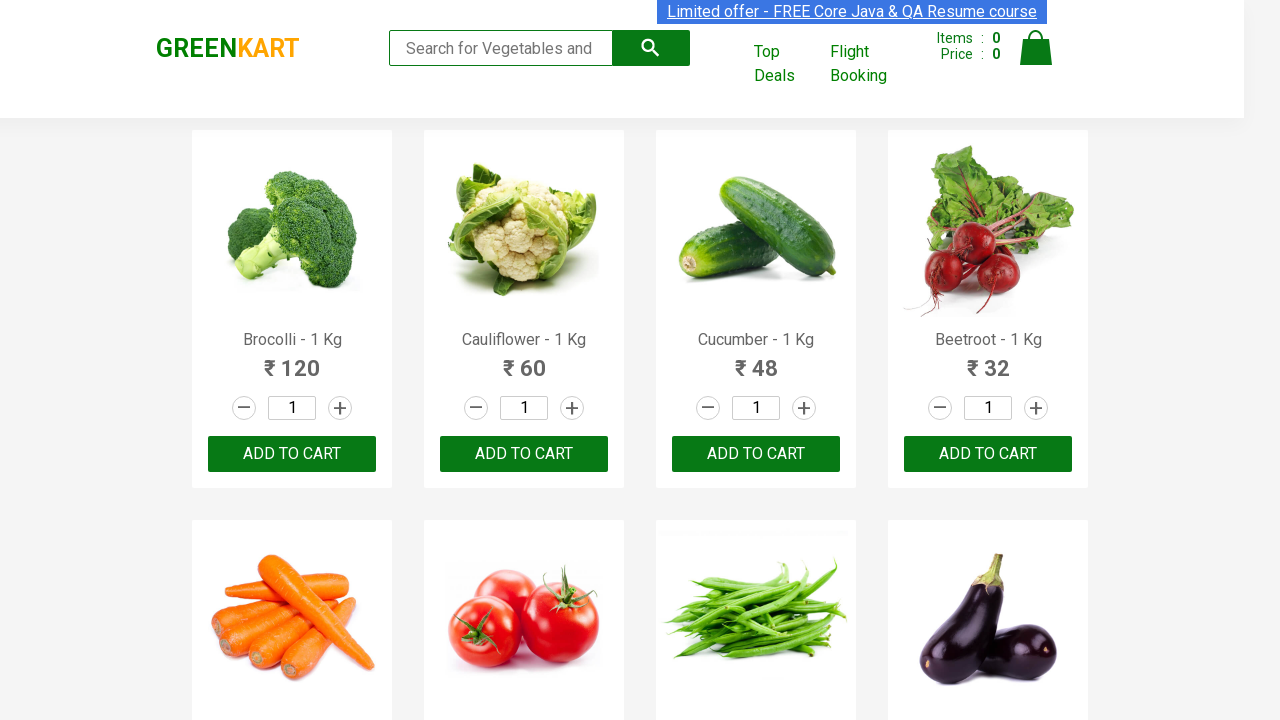

Extracted product text: Corn - 1 Kg
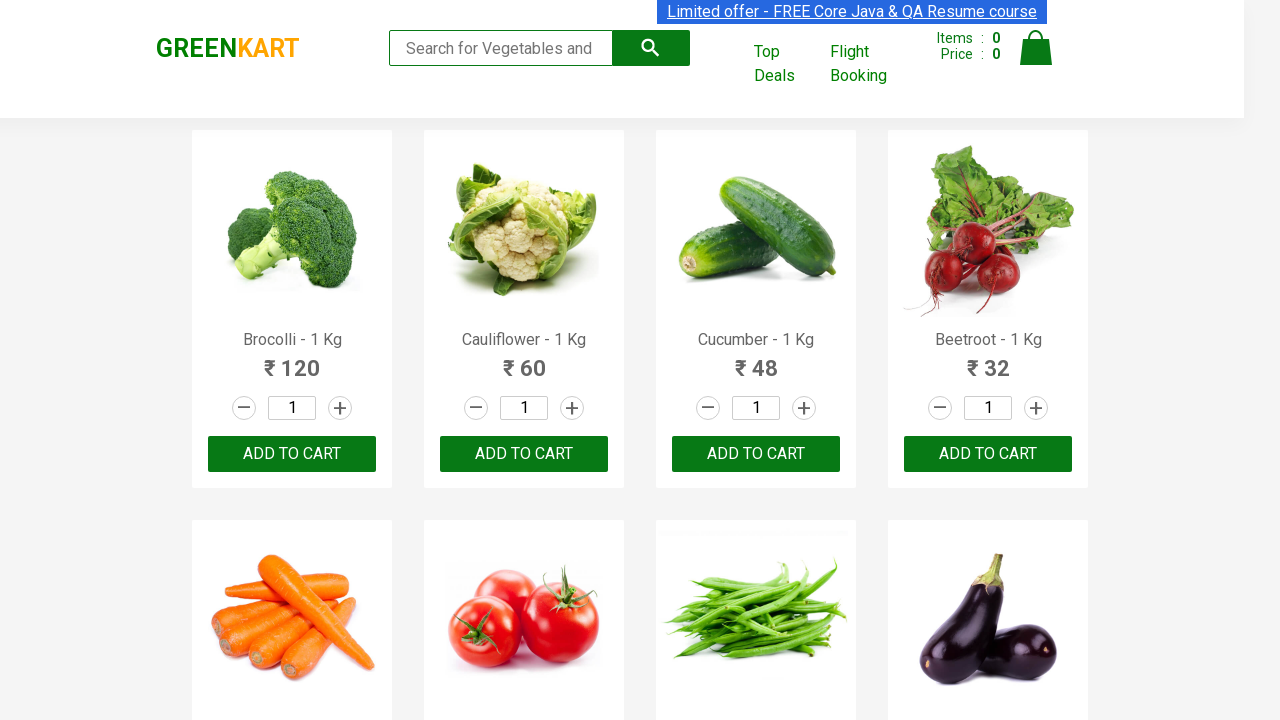

Extracted product text: Onion - 1 Kg
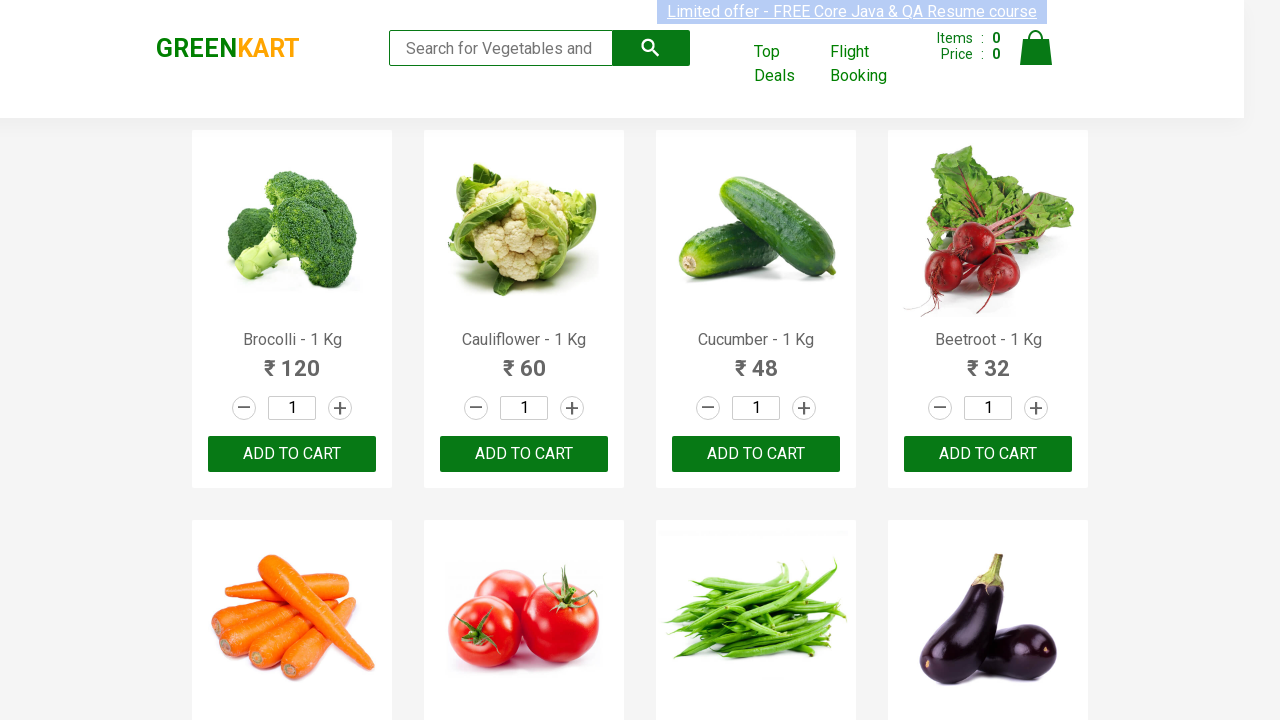

Extracted product text: Apple - 1 Kg
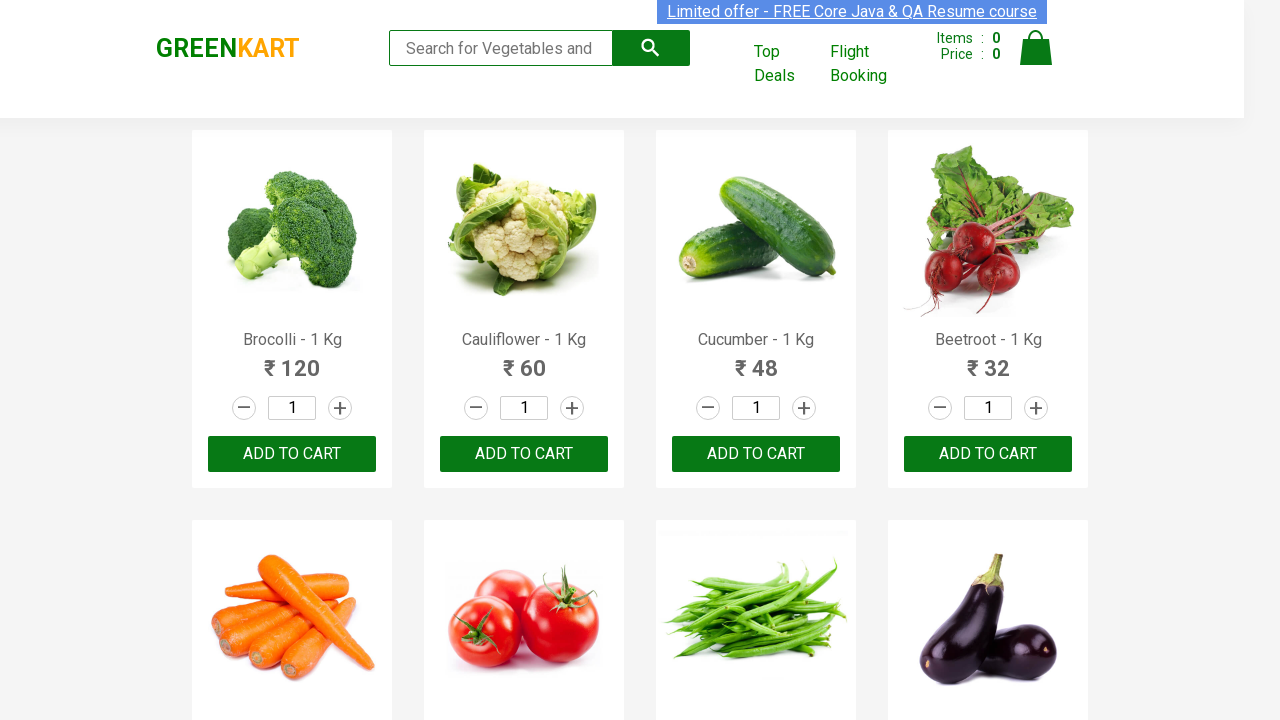

Extracted product text: Banana - 1 Kg
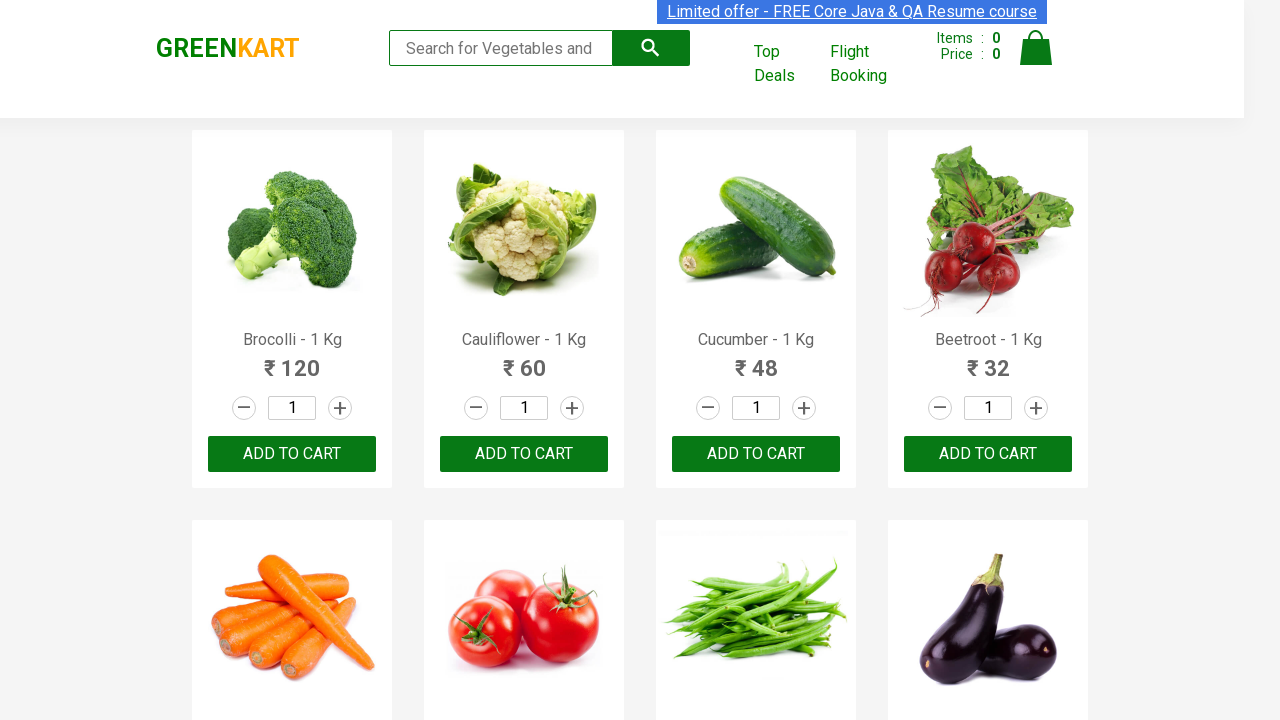

Extracted product text: Grapes - 1 Kg
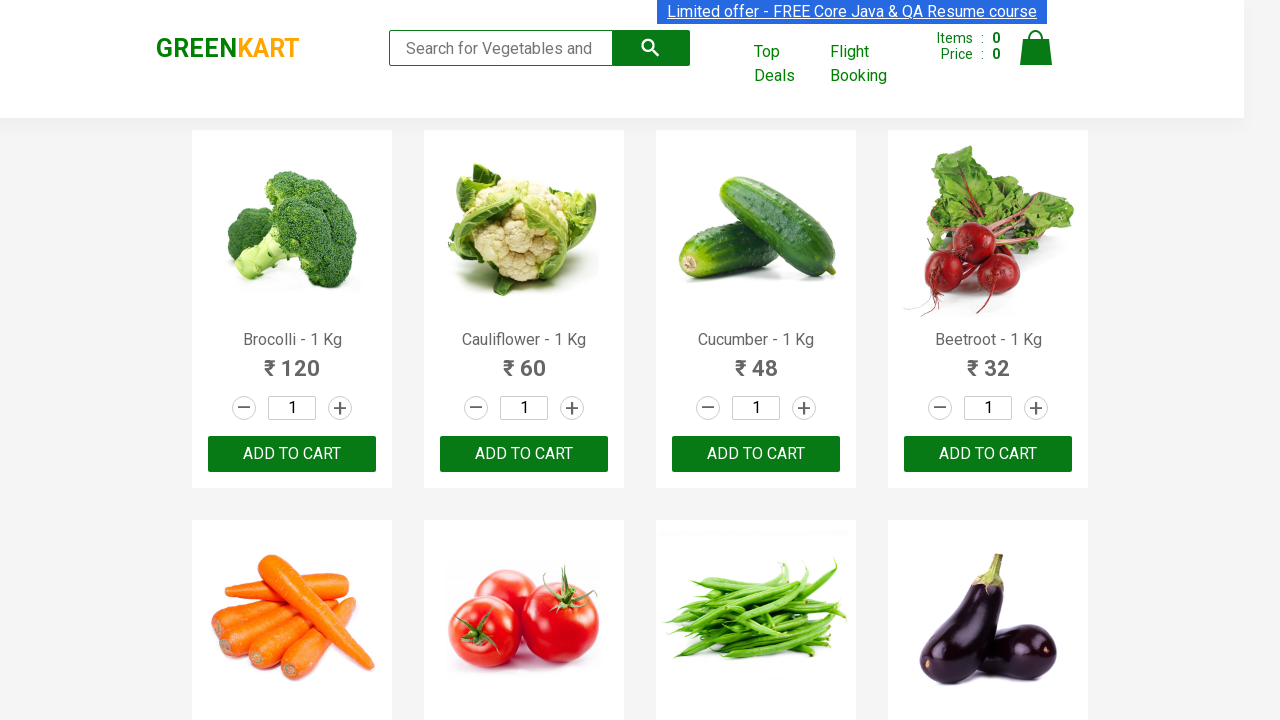

Extracted product text: Mango - 1 Kg
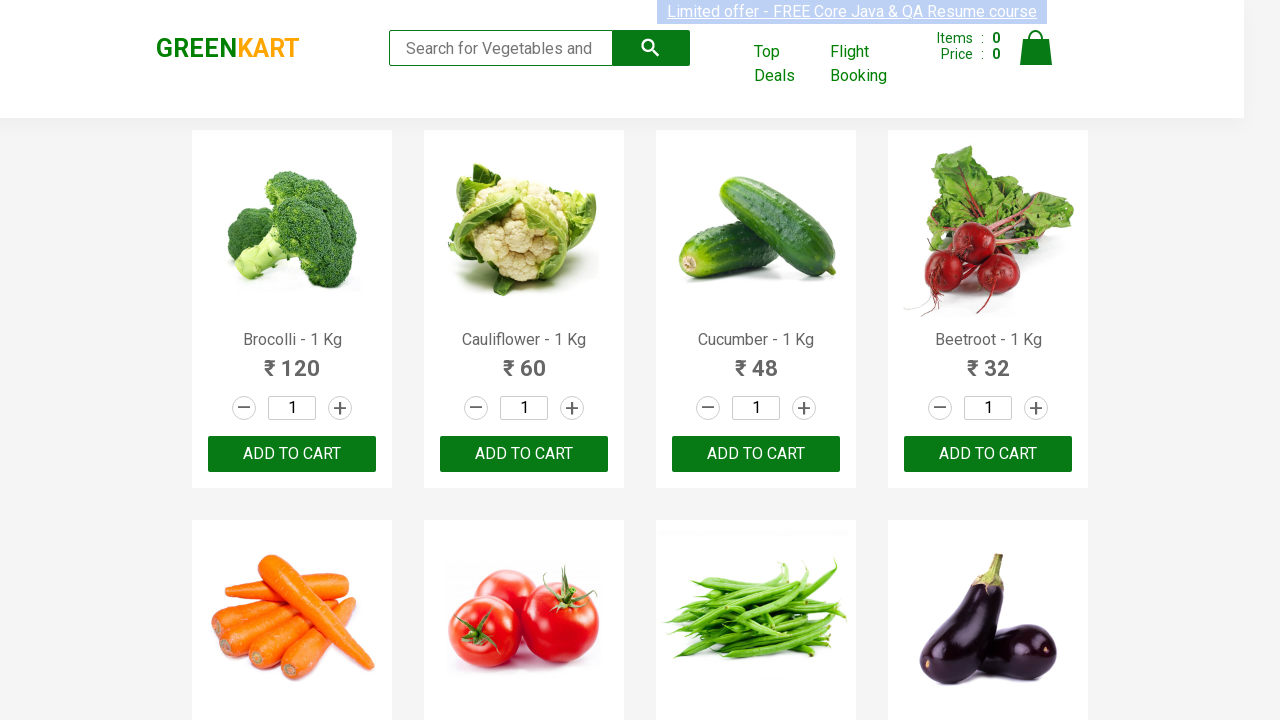

Extracted product text: Musk Melon - 1 Kg
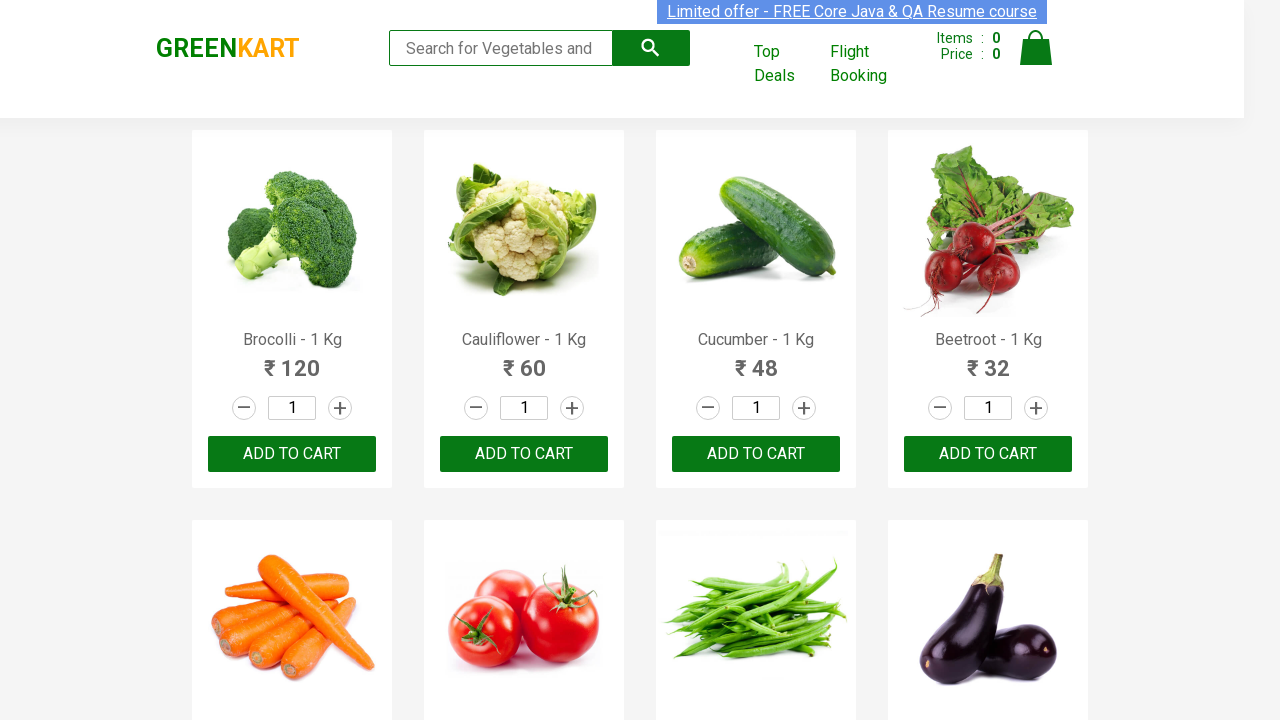

Extracted product text: Orange - 1 Kg
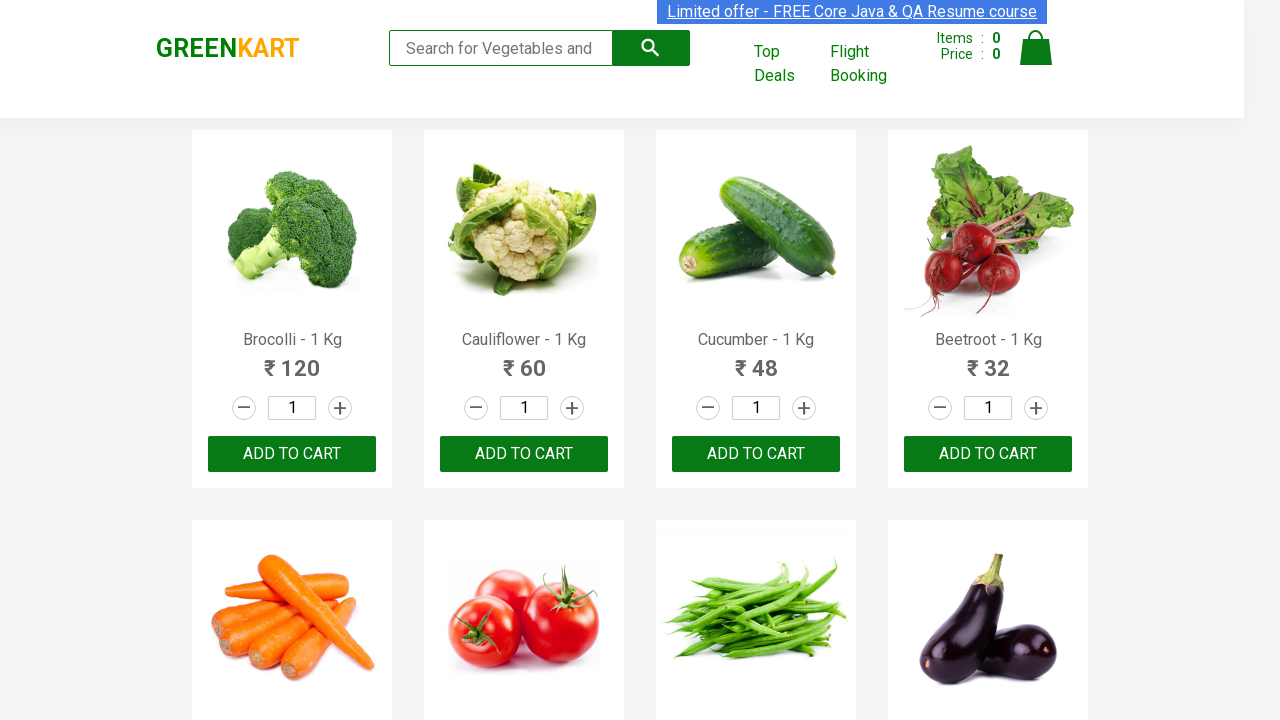

Extracted product text: Pears - 1 Kg
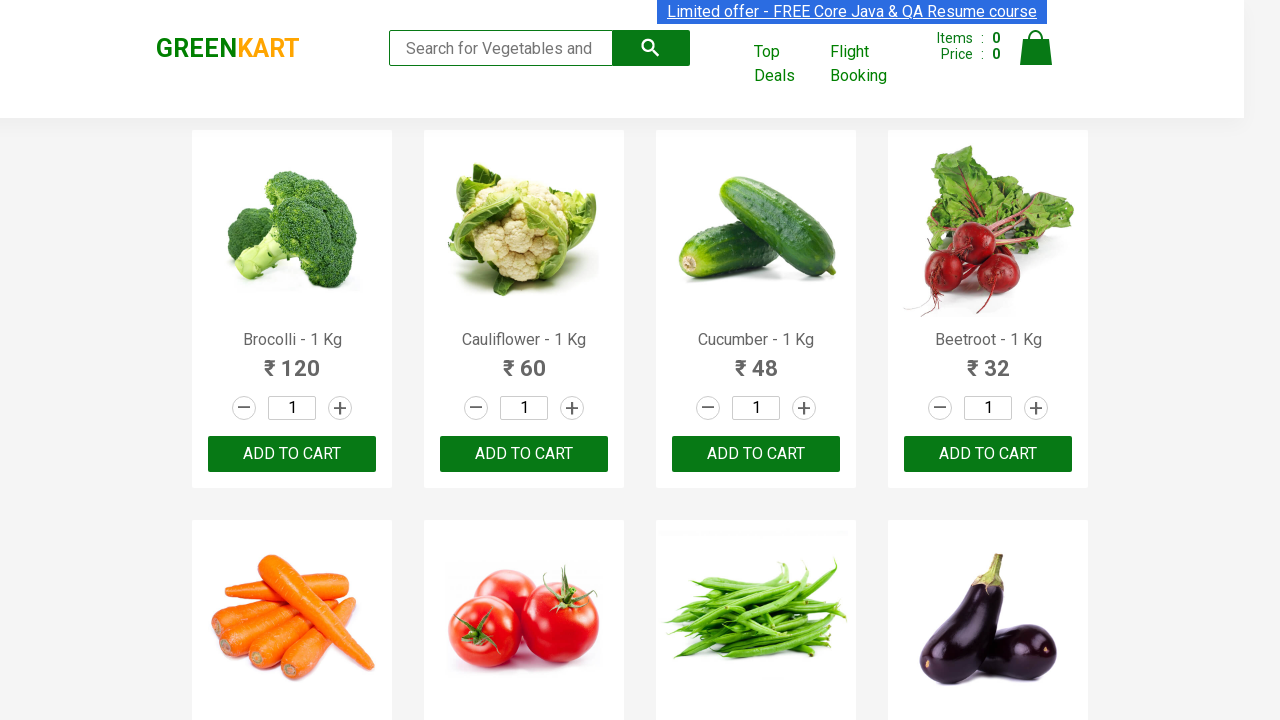

Extracted product text: Pomegranate - 1 Kg
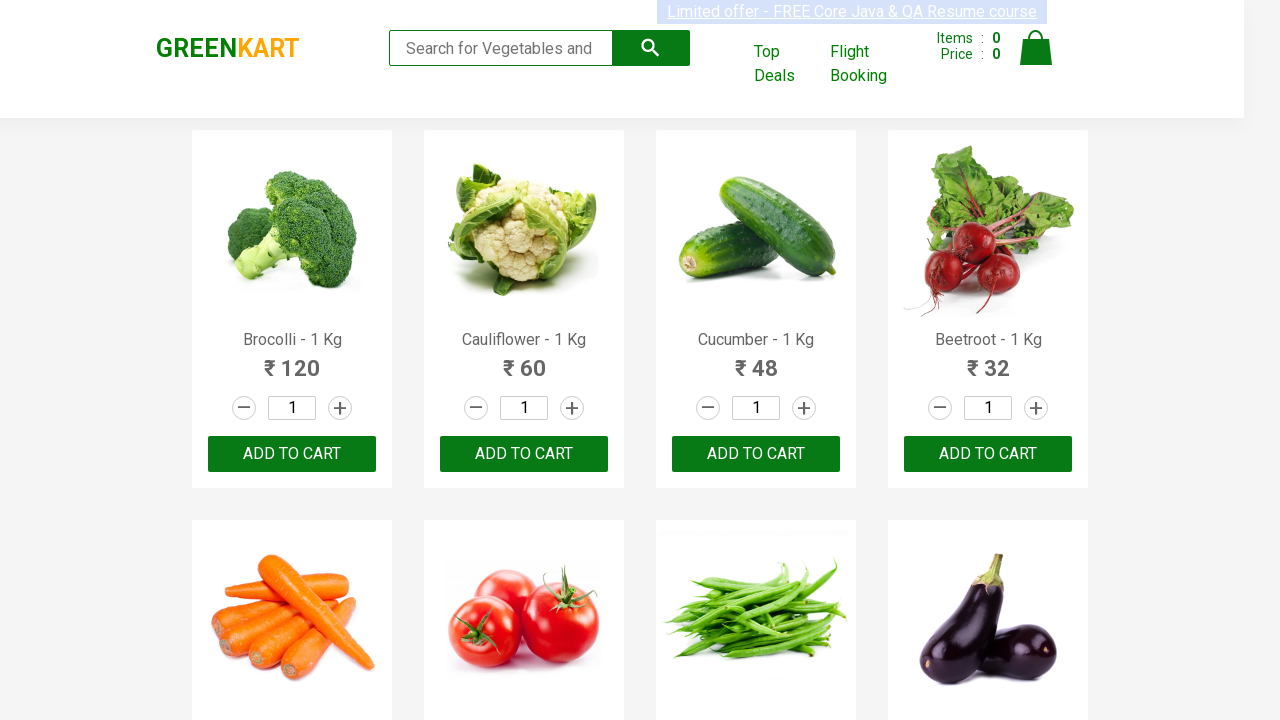

Extracted product text: Raspberry - 1/4 Kg
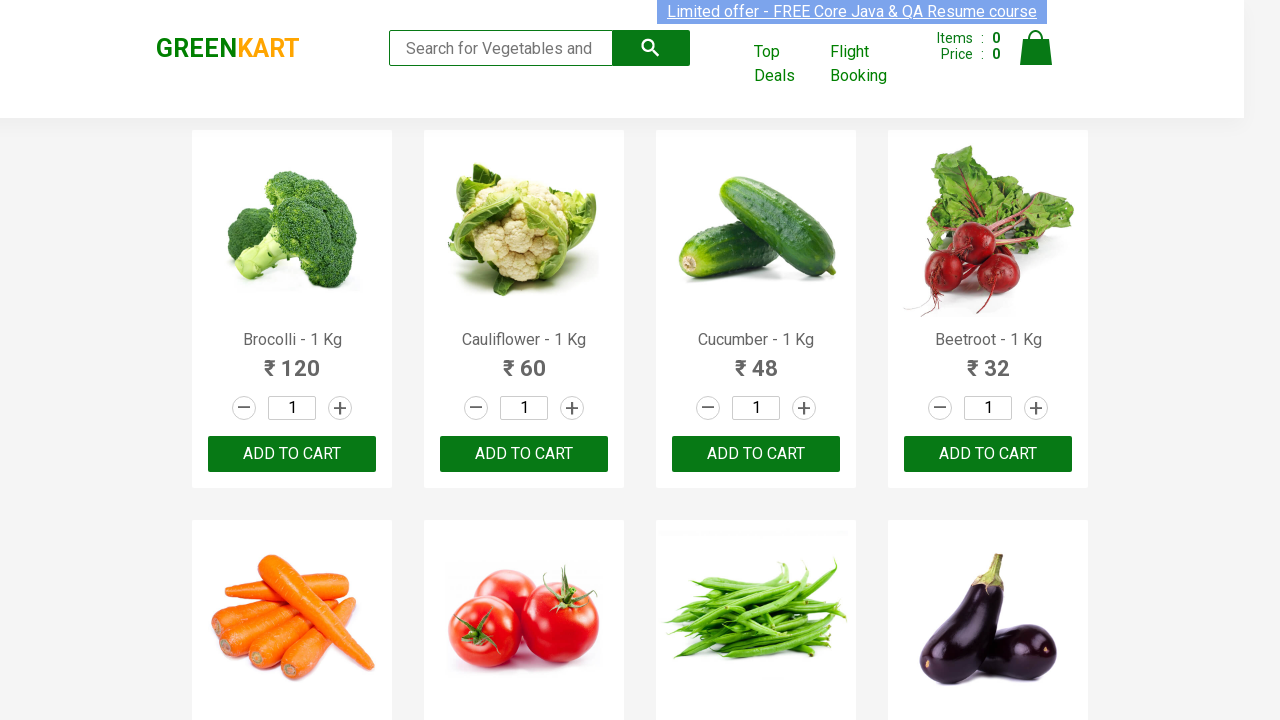

Extracted product text: Strawberry - 1/4 Kg
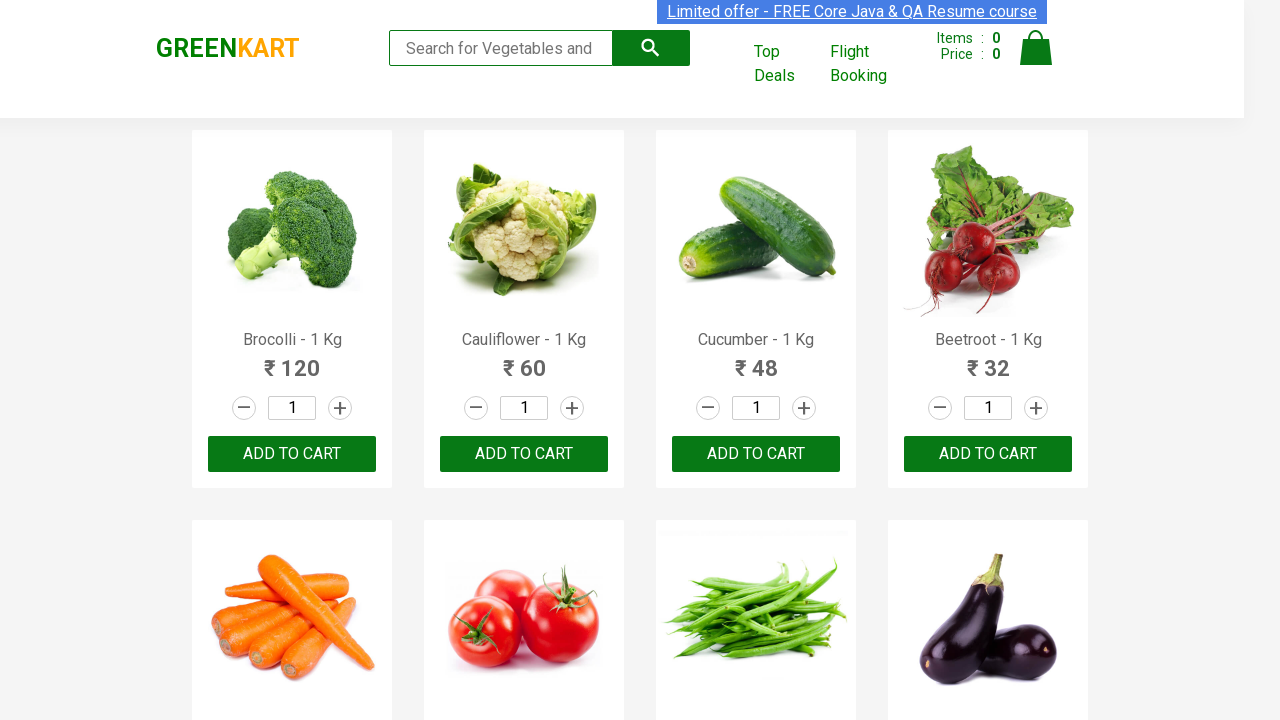

Extracted product text: Water Melon - 1 Kg
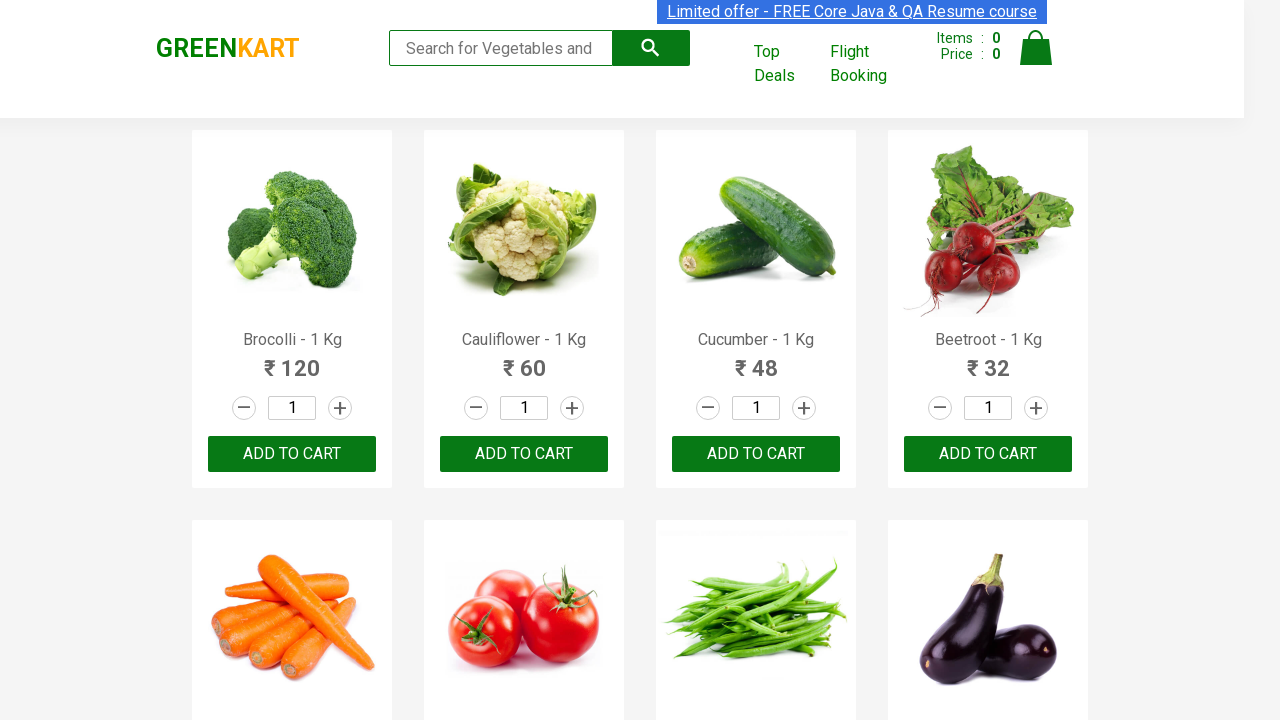

Extracted product text: Almonds - 1/4 Kg
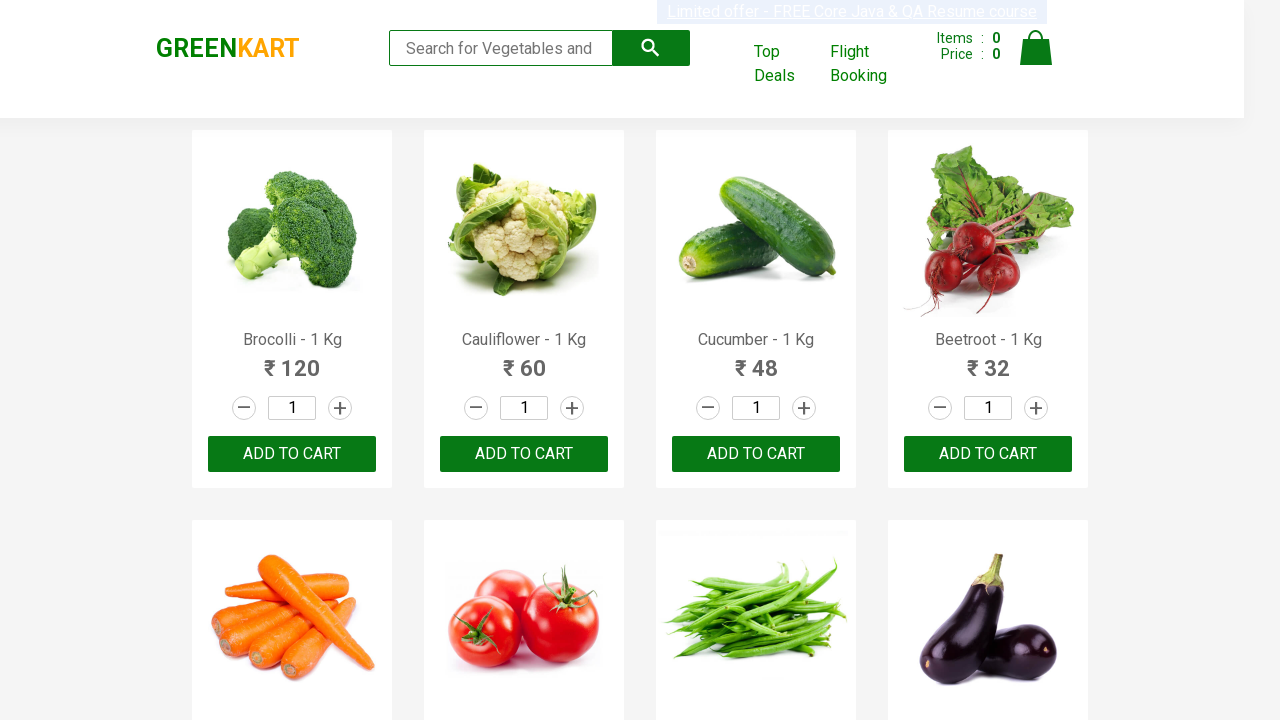

Extracted product text: Pista - 1/4 Kg
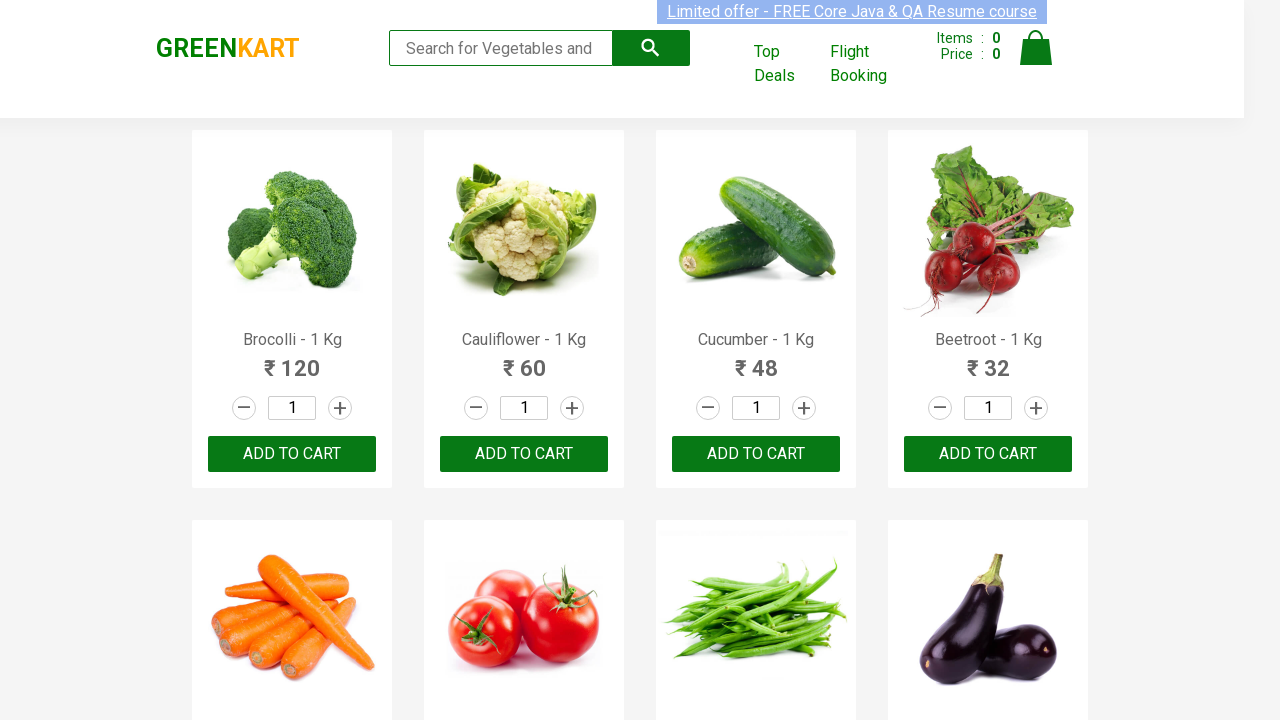

Extracted product text: Nuts Mixture - 1 Kg
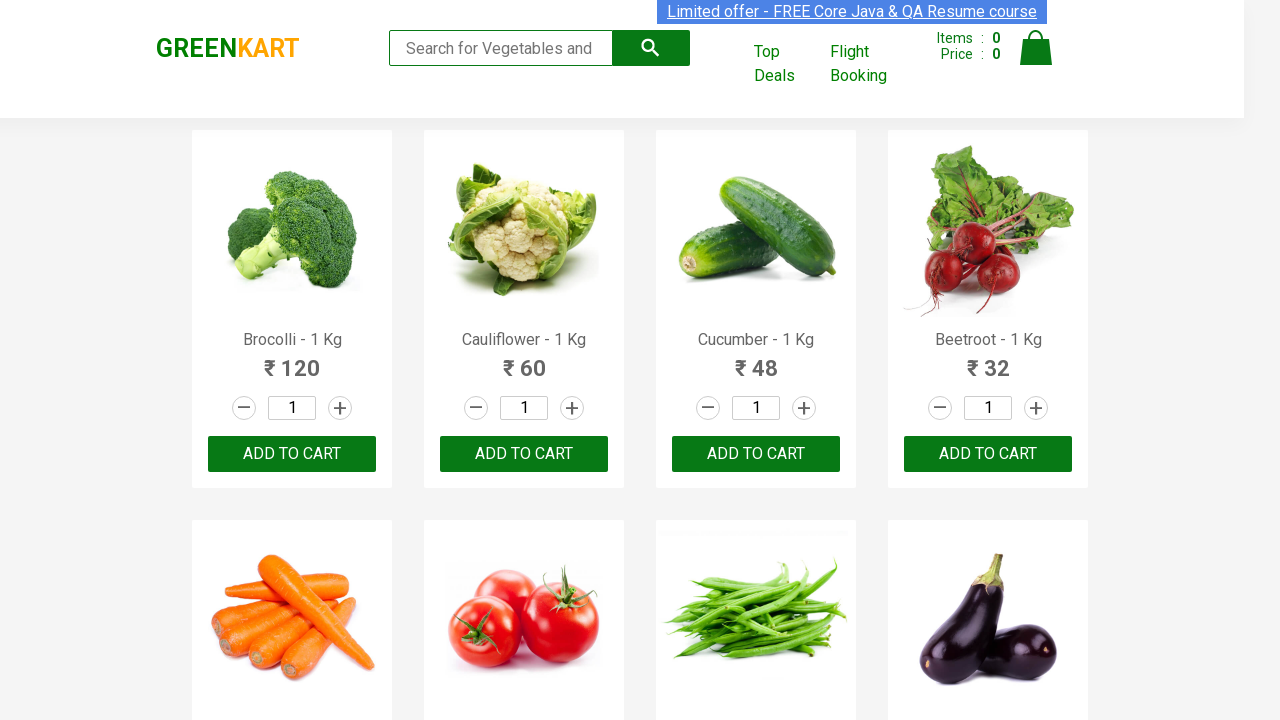

Extracted product text: Cashews - 1 Kg
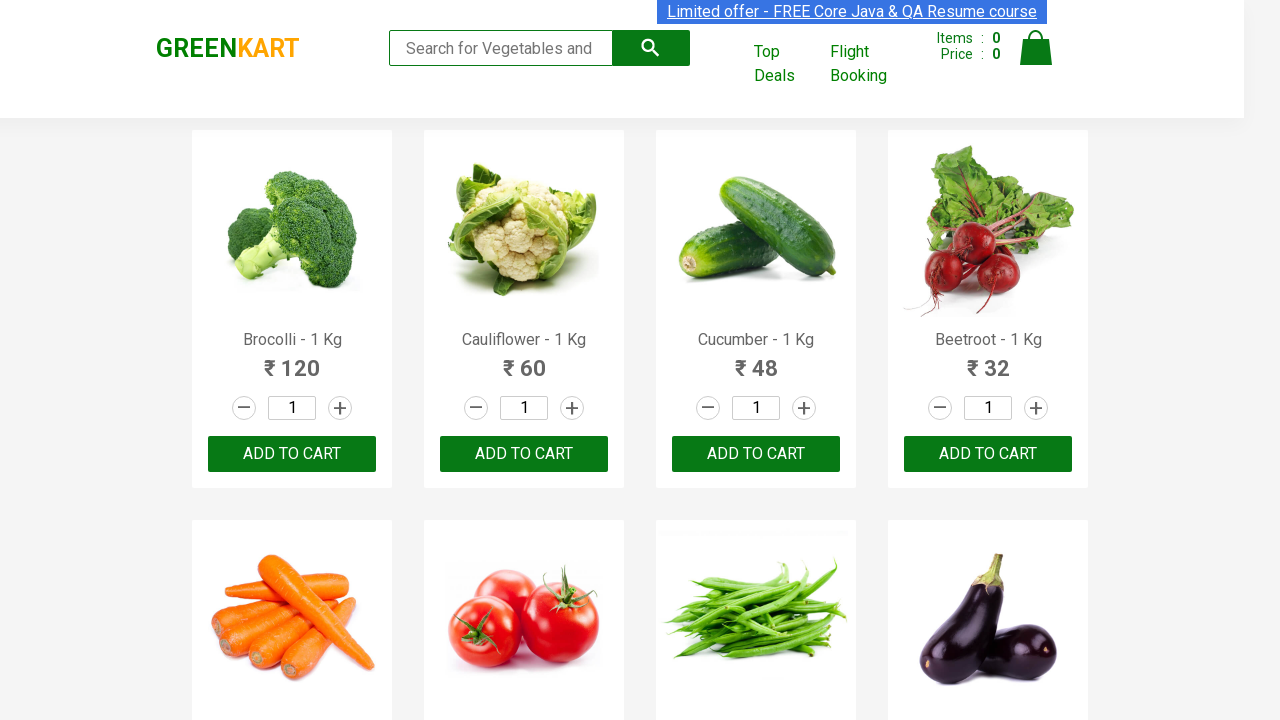

Extracted product text: Walnuts - 1/4 Kg
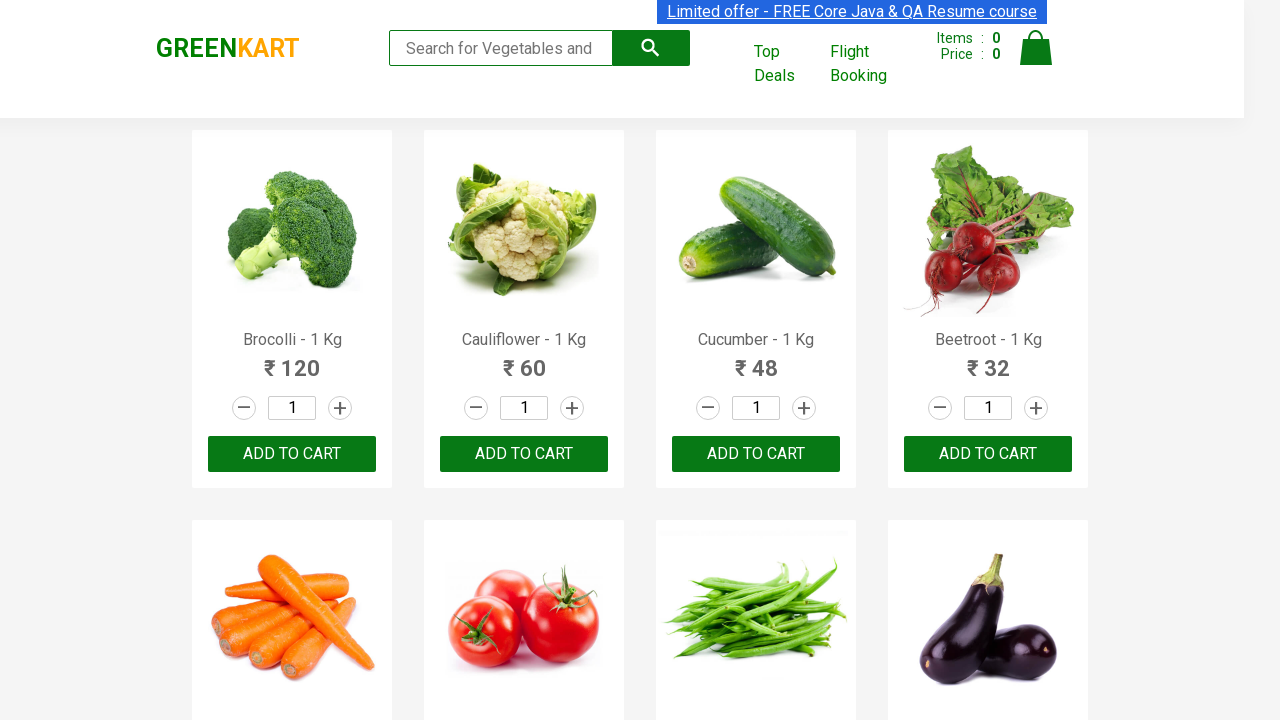

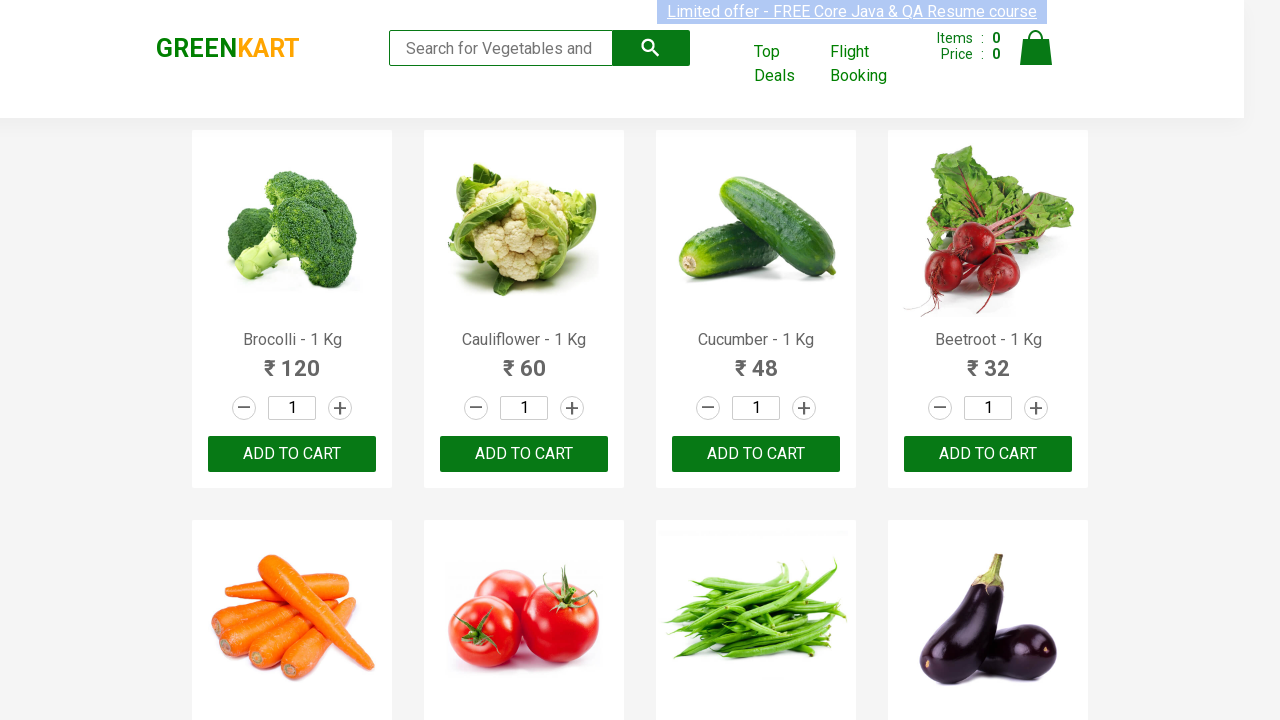